Tests hover functionality by moving mouse over user avatar images and verifying that user names are displayed on hover

Starting URL: https://the-internet.herokuapp.com/hovers

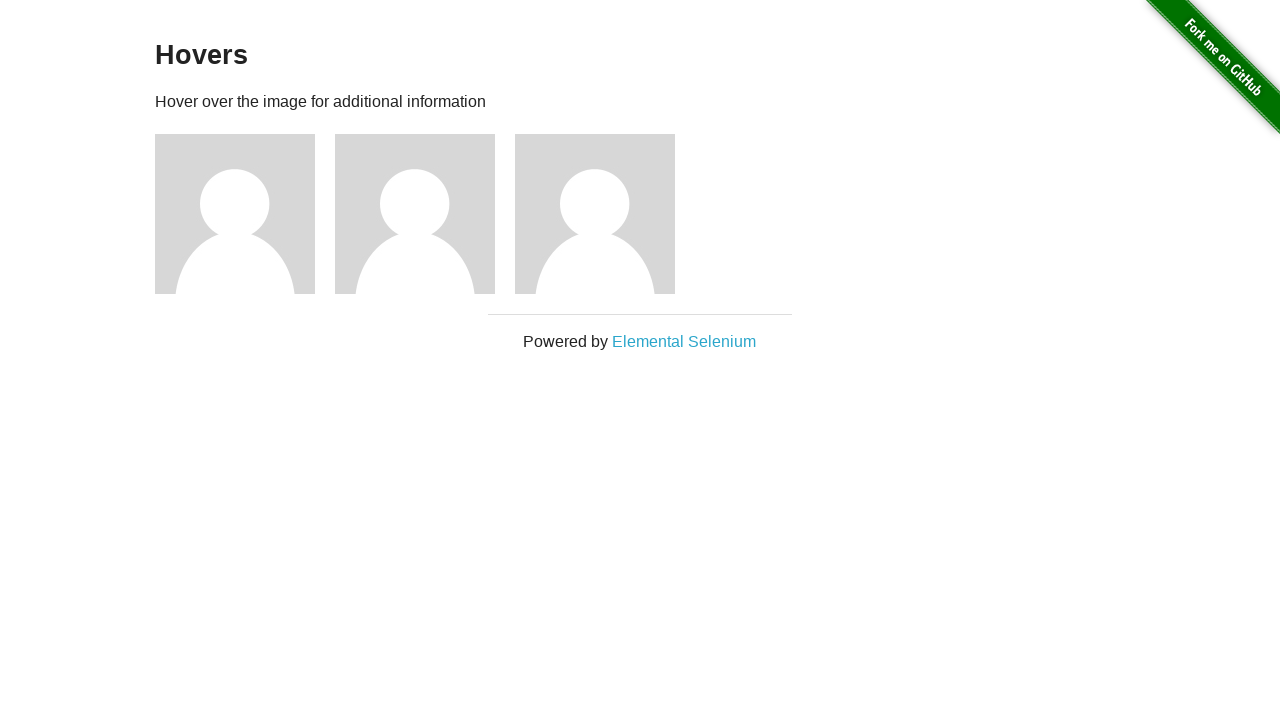

Located all user avatar images on the page
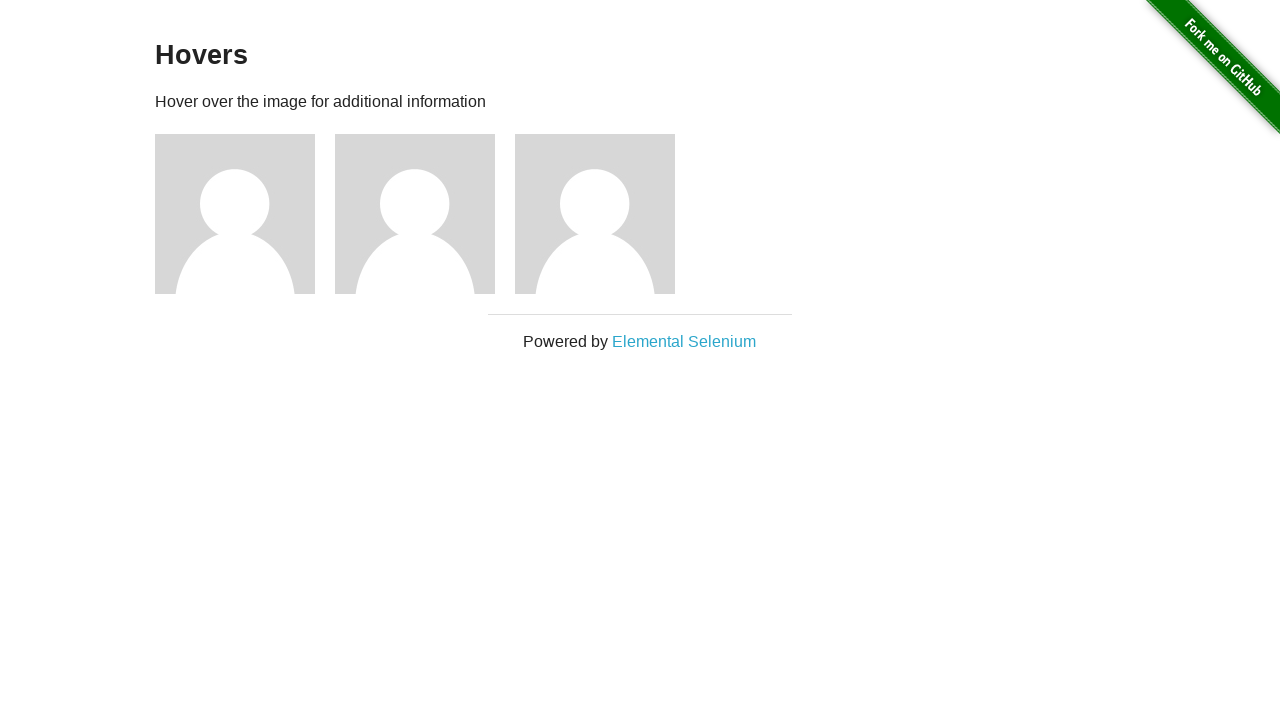

Located all user name elements (h5 tags) on the page
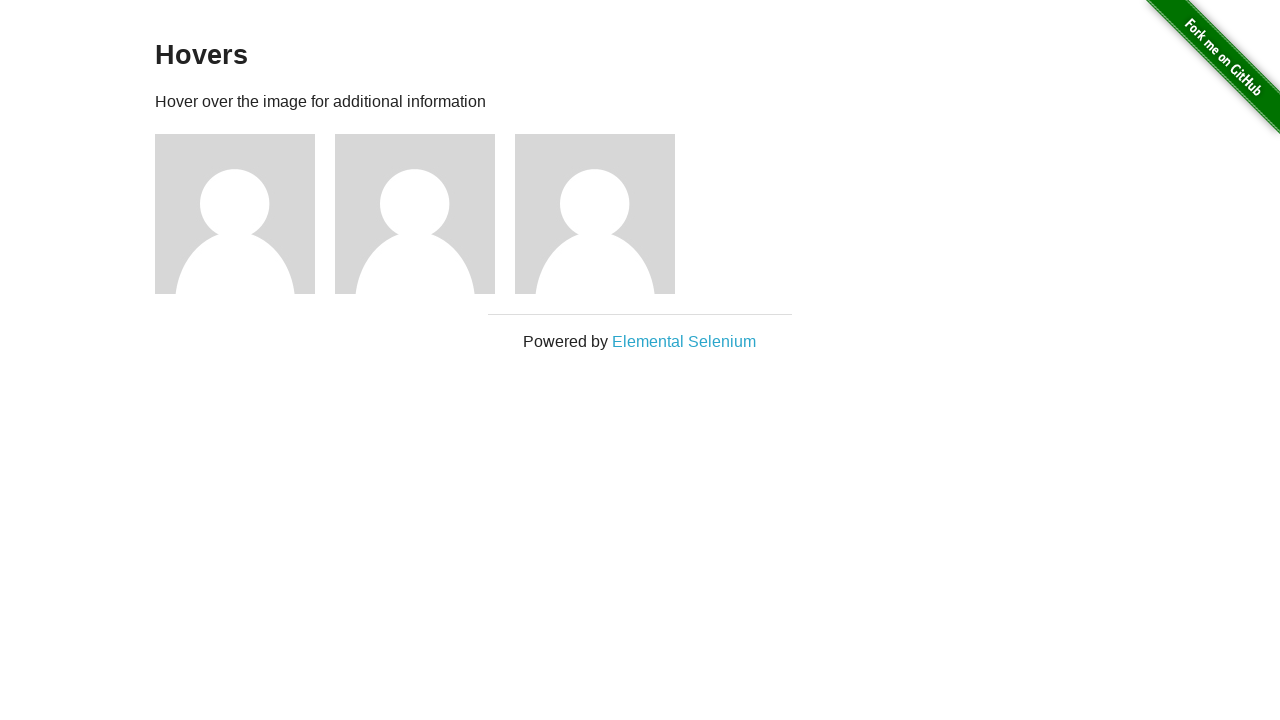

Hovered over user avatar 1 at (235, 214) on img[alt='User Avatar'] >> nth=0
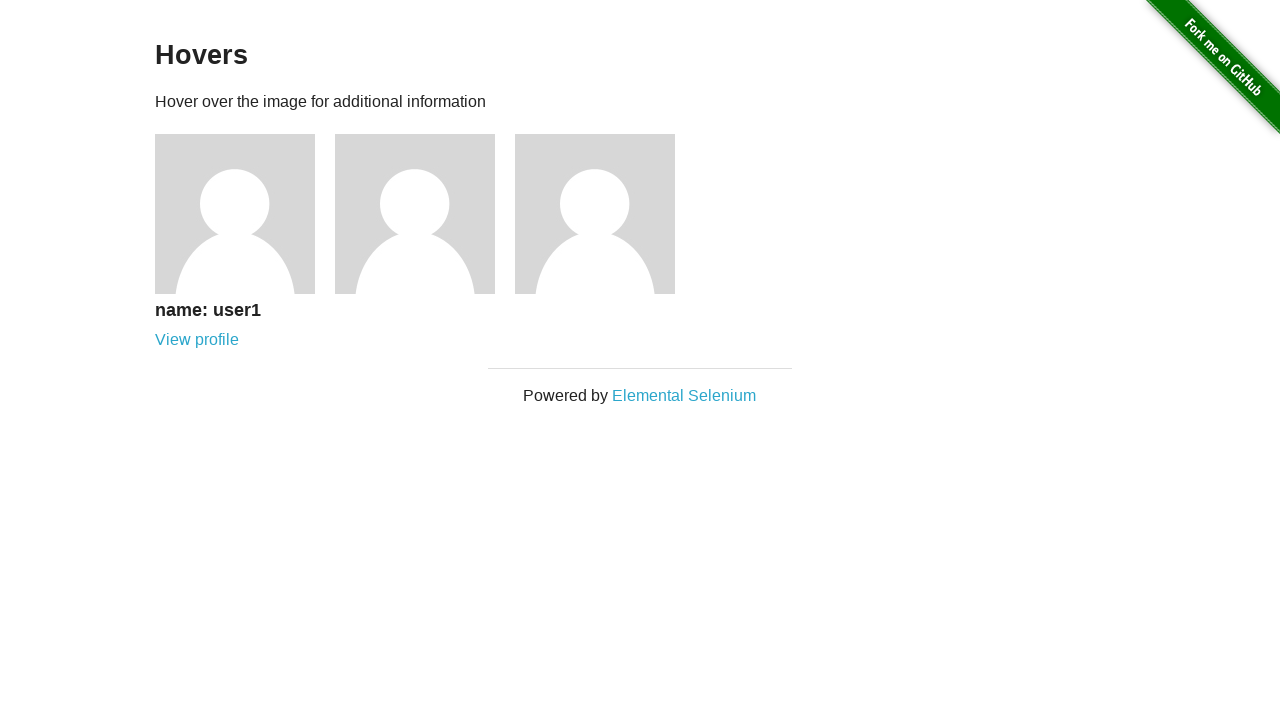

Waited 1000ms for hover effect to be visible on user avatar 1
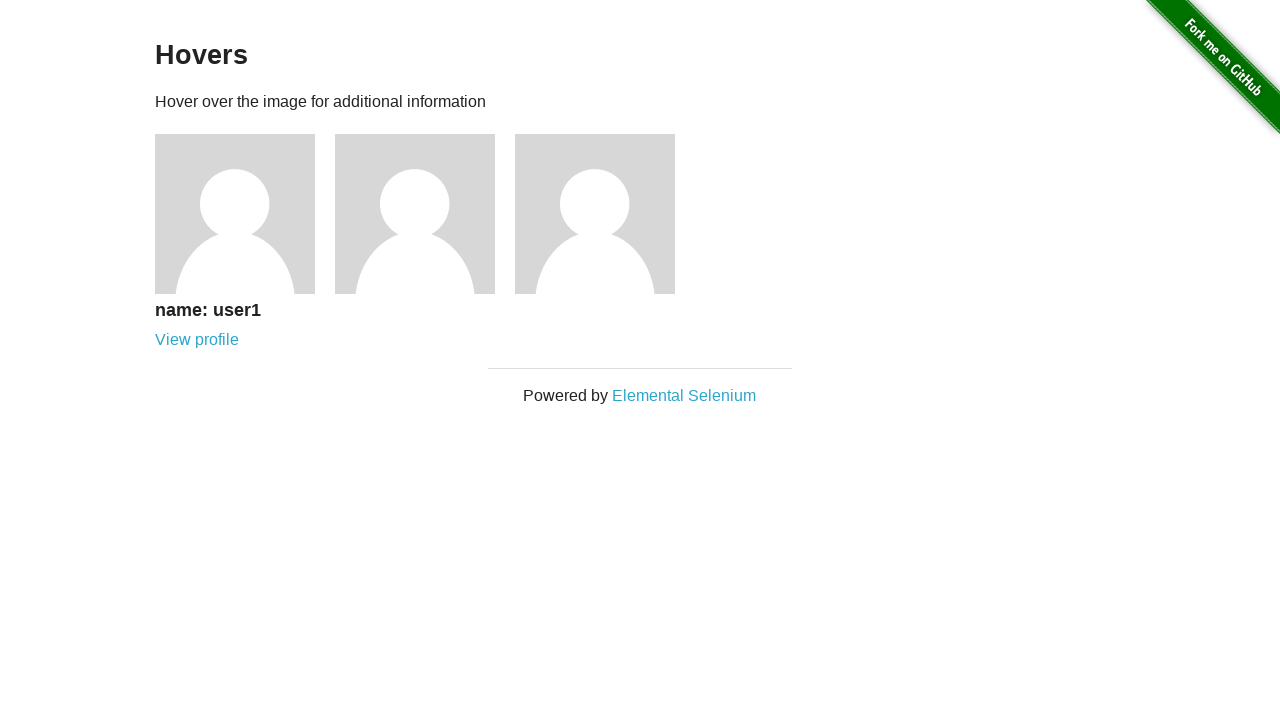

Retrieved text content from user name element 1: 'name: user1'
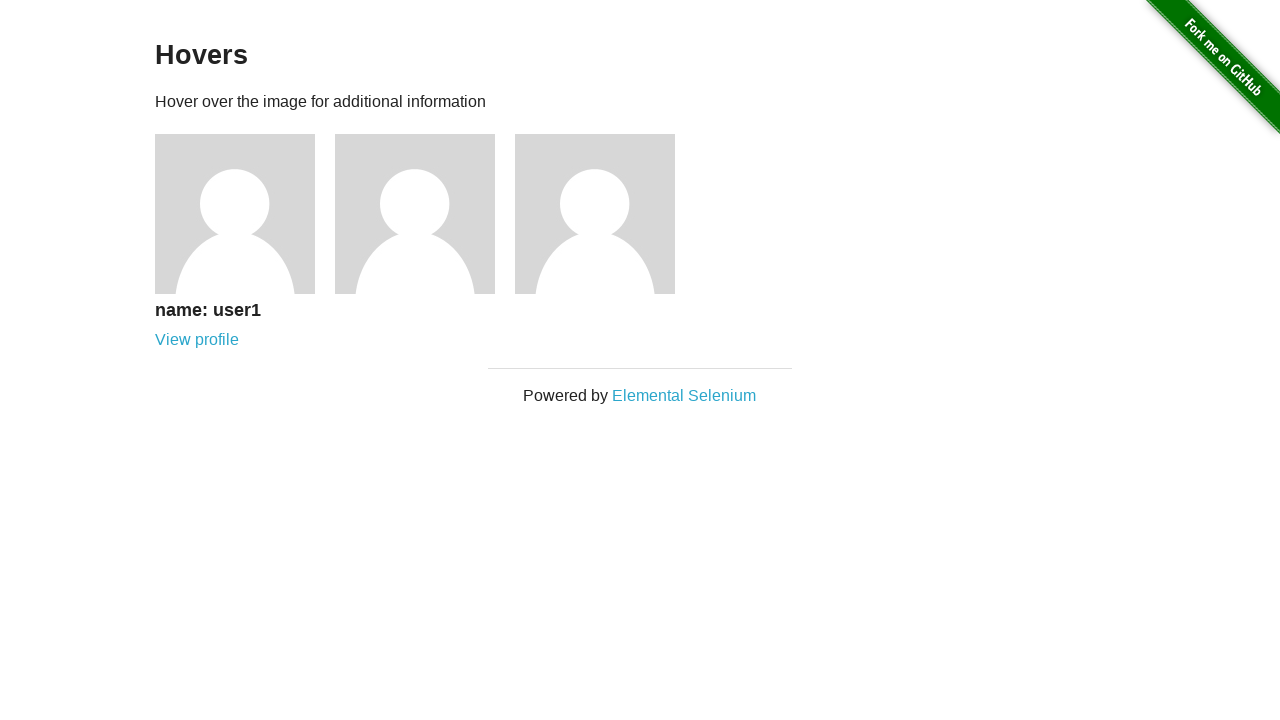

Verified that user 1 name matches expected value 'name: user1'
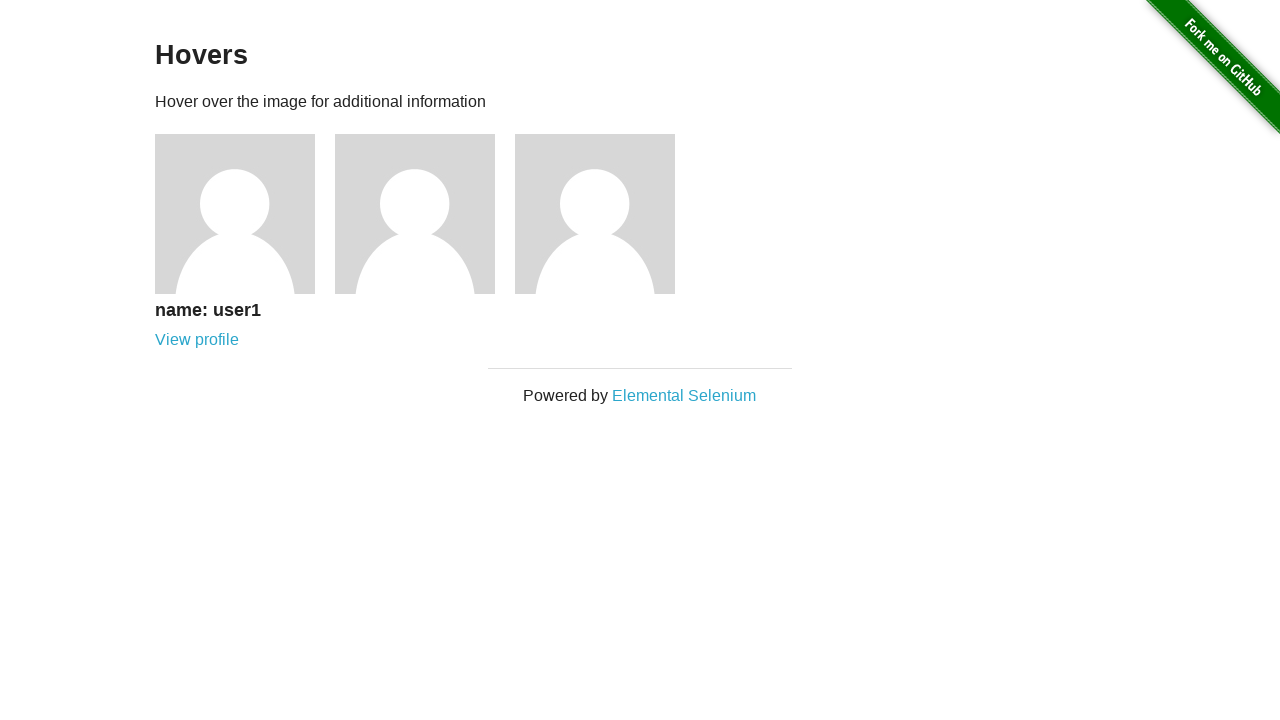

Hovered over user avatar 2 at (415, 214) on img[alt='User Avatar'] >> nth=1
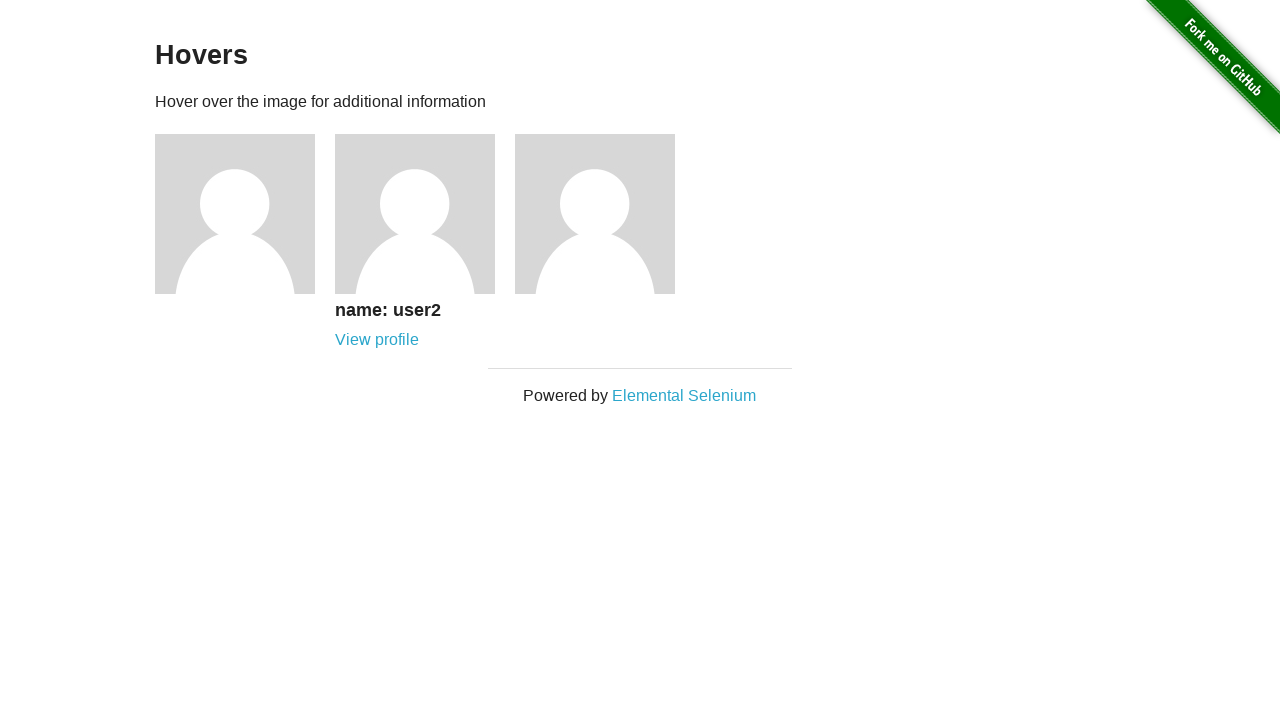

Waited 1000ms for hover effect to be visible on user avatar 2
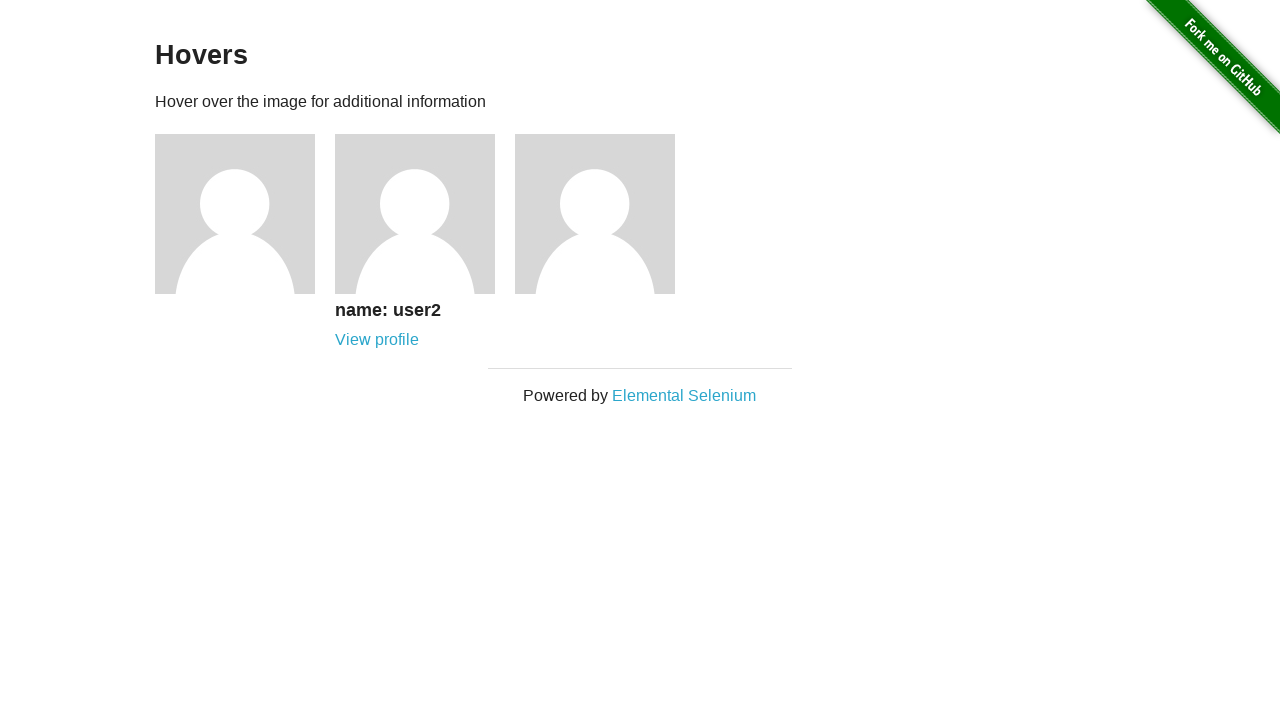

Retrieved text content from user name element 2: 'name: user2'
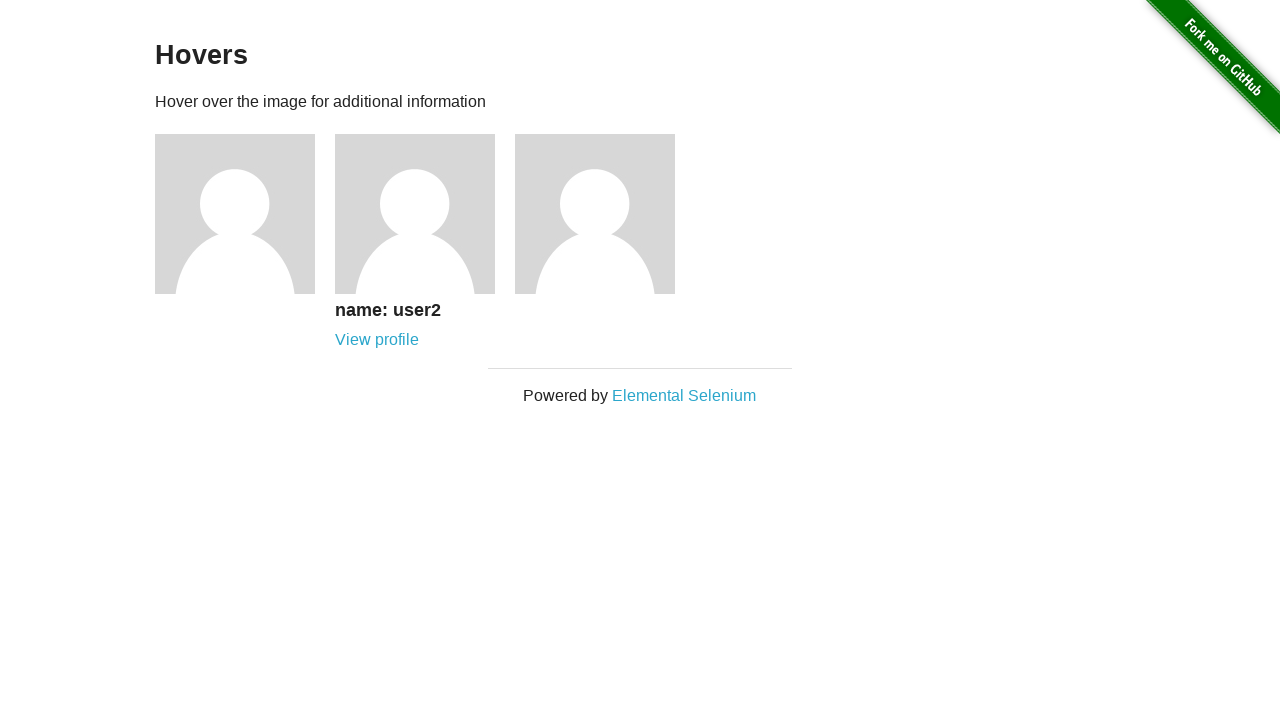

Verified that user 2 name matches expected value 'name: user2'
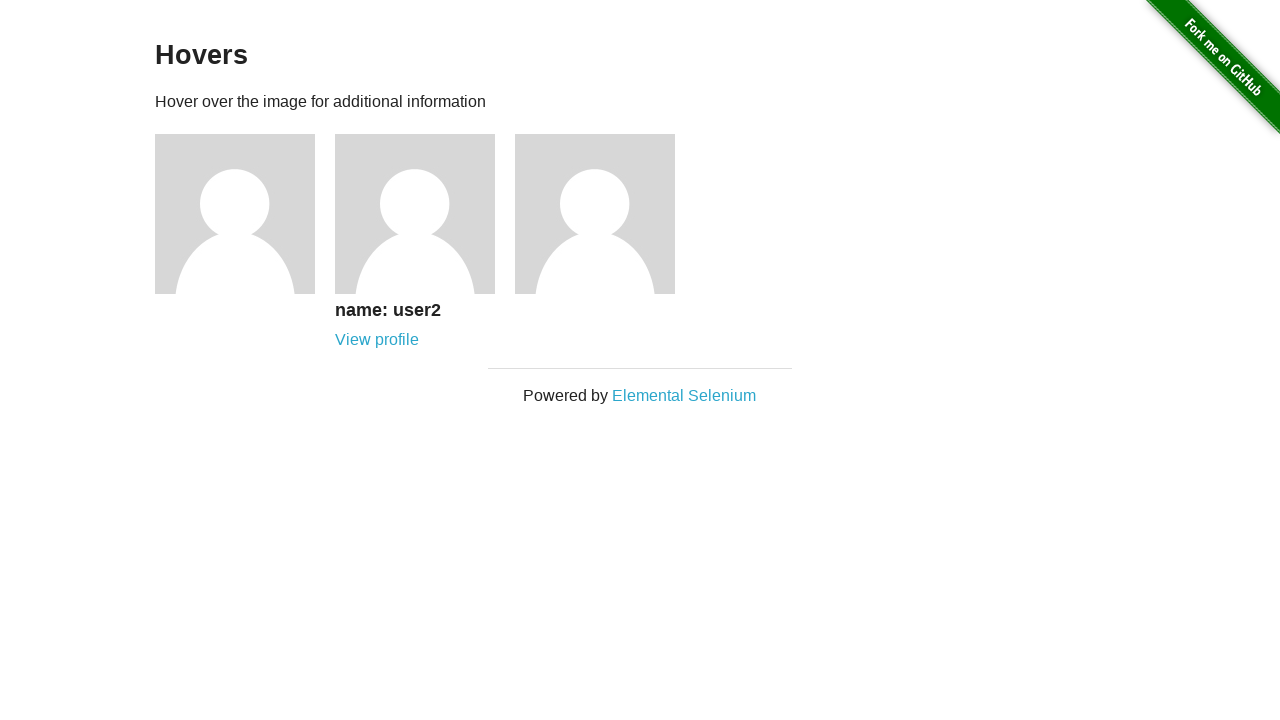

Hovered over user avatar 3 at (595, 214) on img[alt='User Avatar'] >> nth=2
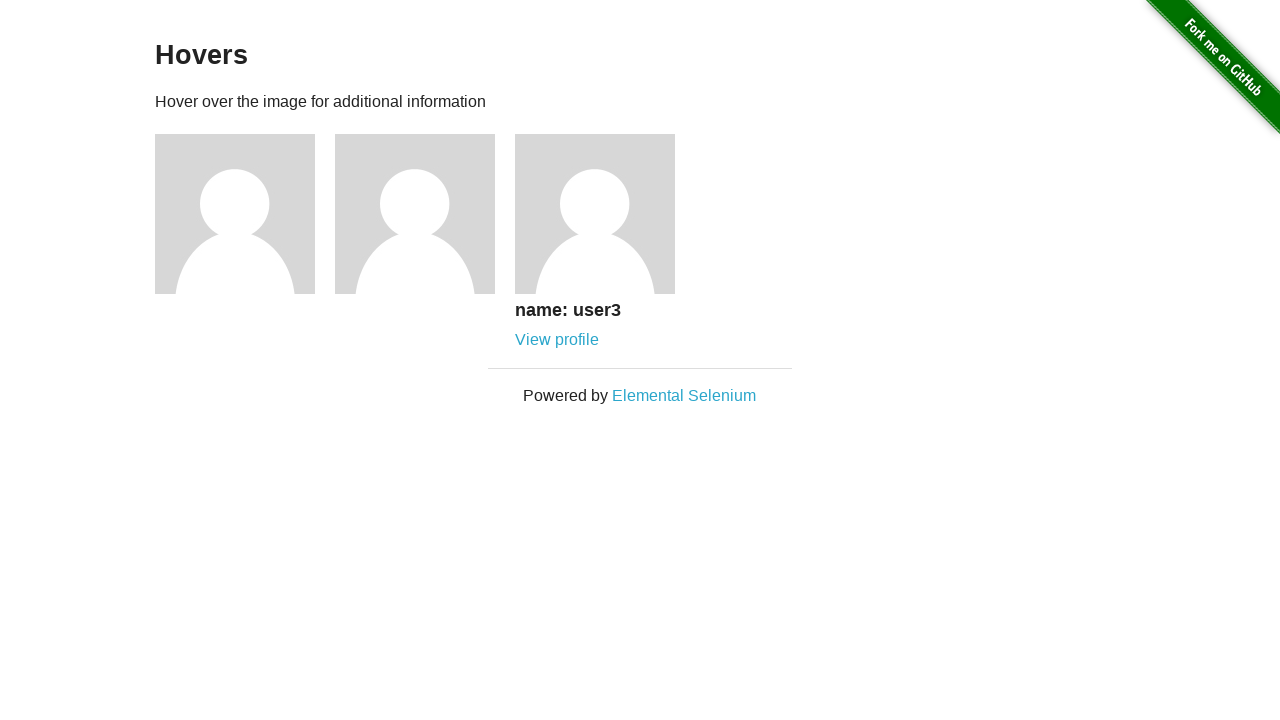

Waited 1000ms for hover effect to be visible on user avatar 3
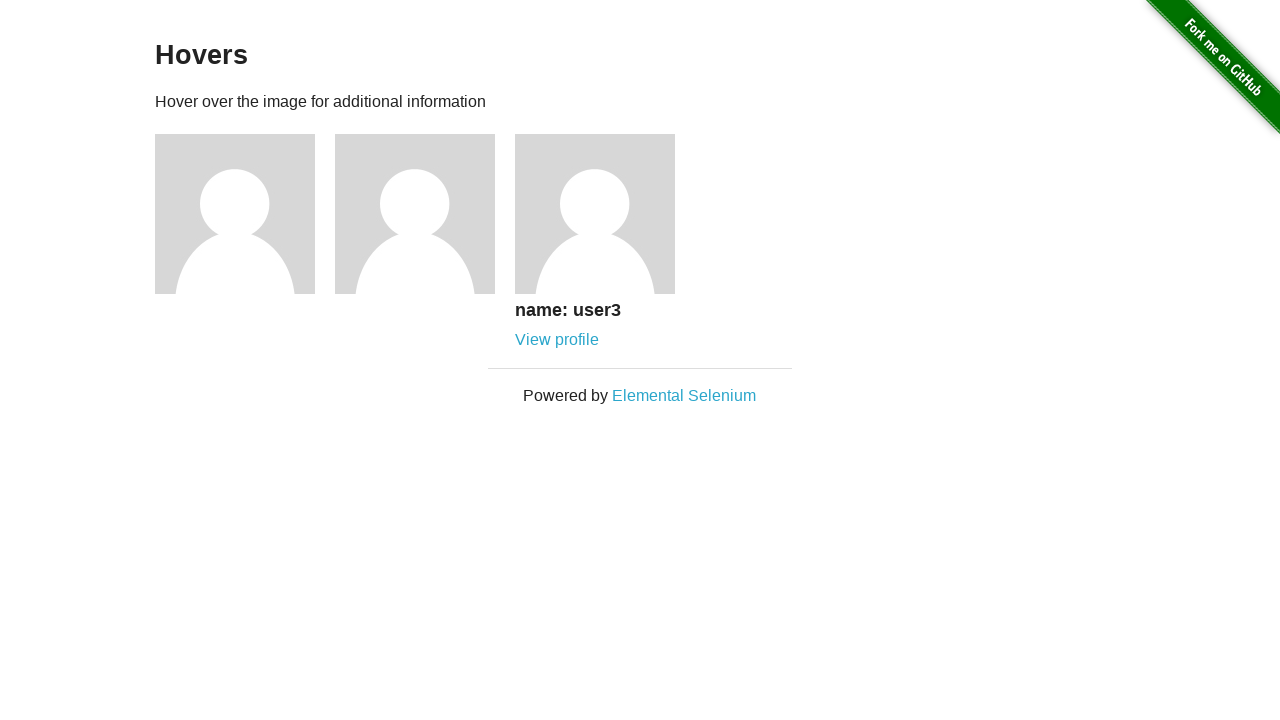

Retrieved text content from user name element 3: 'name: user3'
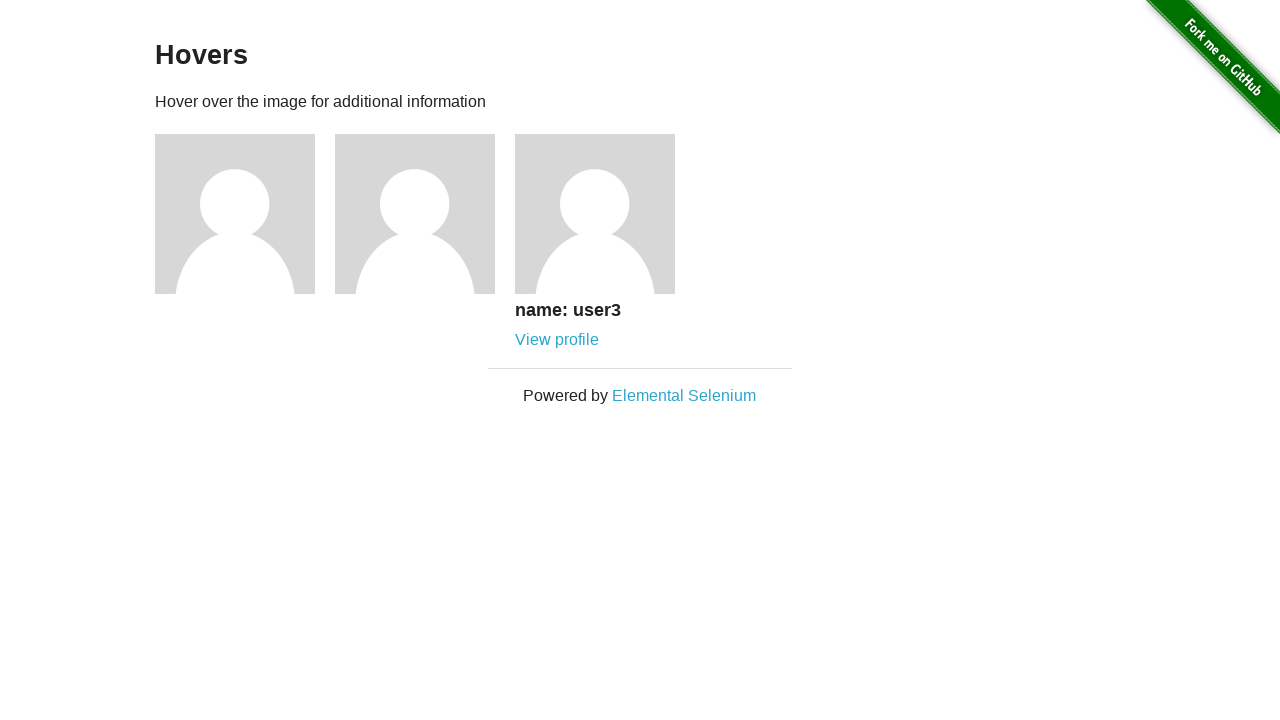

Verified that user 3 name matches expected value 'name: user3'
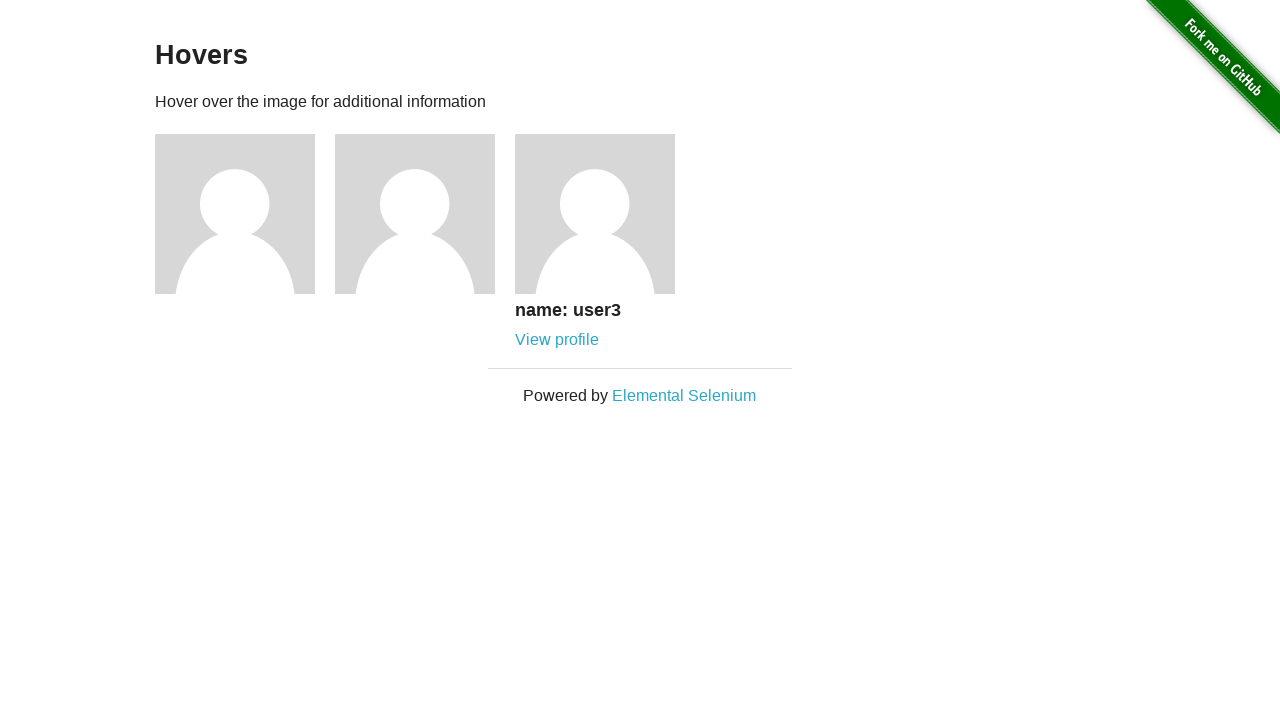

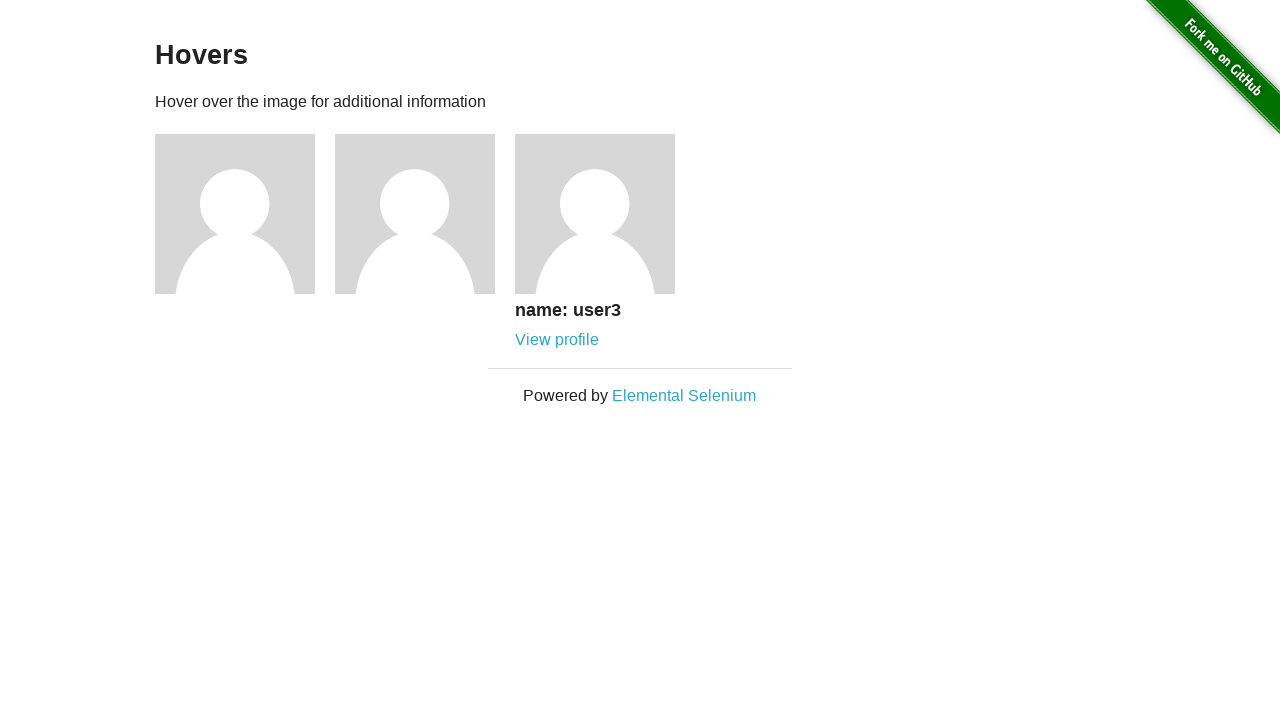